Tests that clicking the Sign Up button opens a Mailchimp signup page in a new tab

Starting URL: https://final-group.vercel.app/

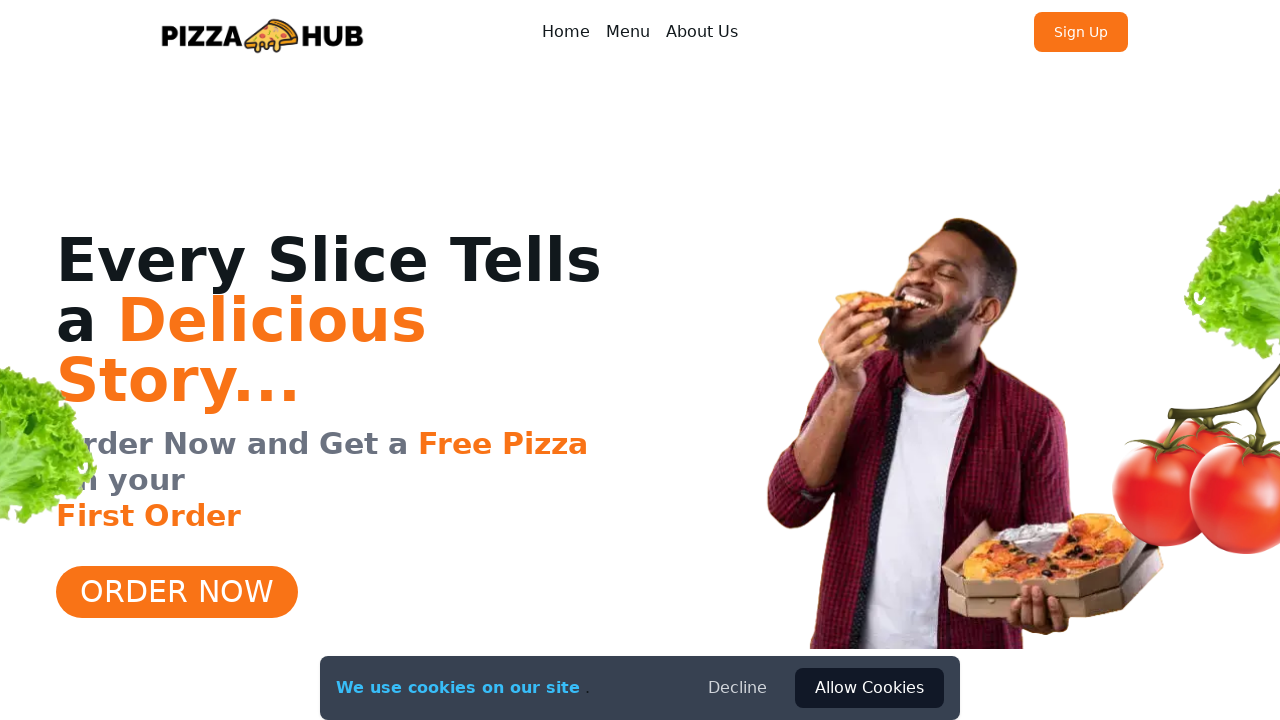

Clicked Sign Up button at (1081, 32) on text=Sign Up
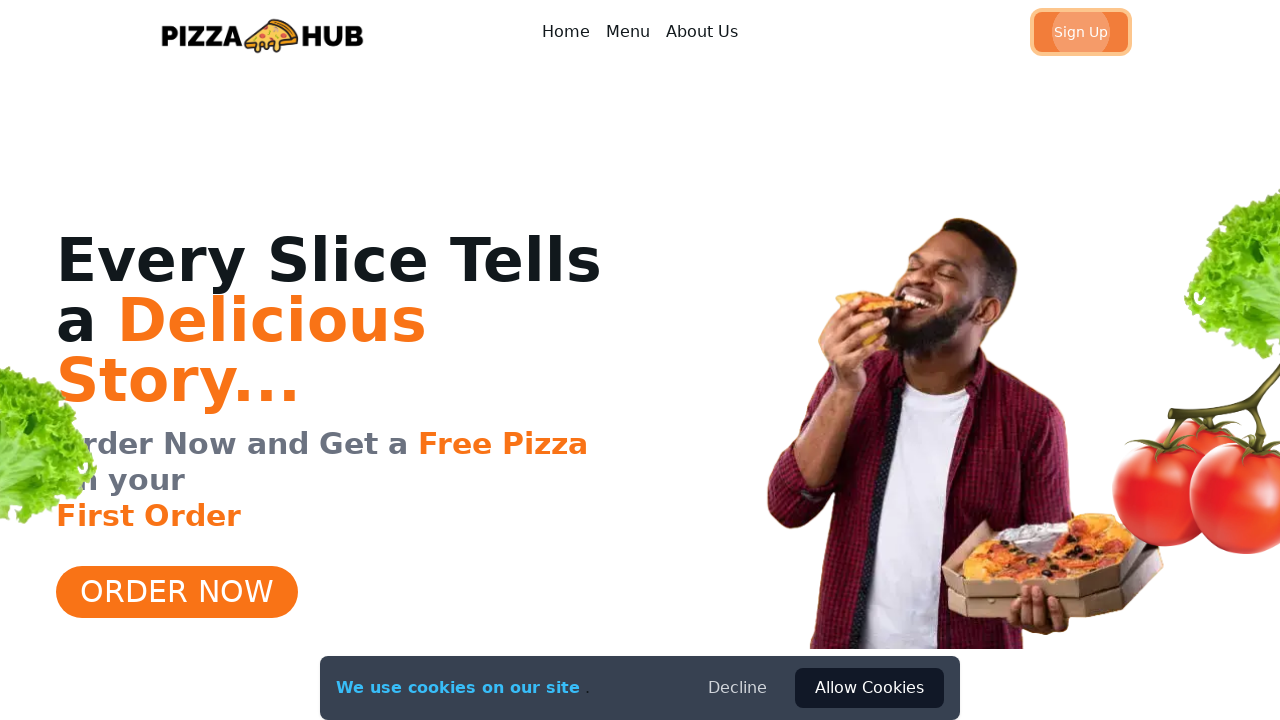

New tab opened with Mailchimp signup page
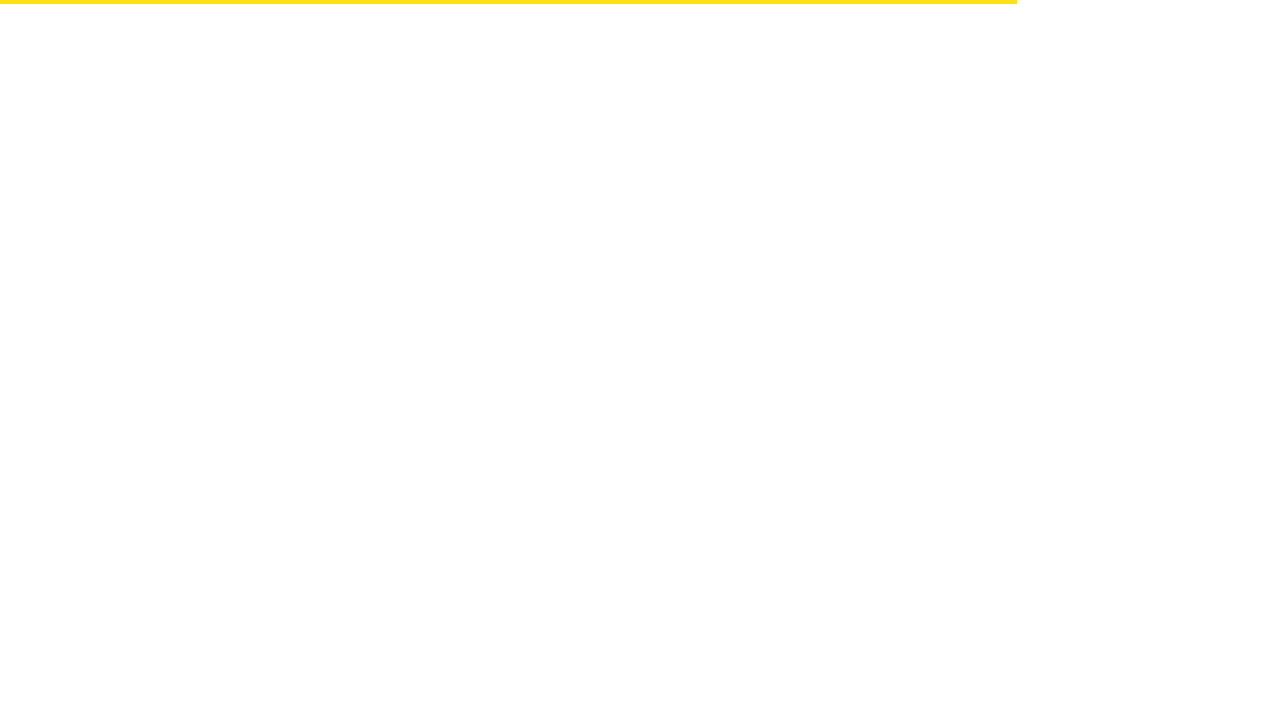

New page loaded completely
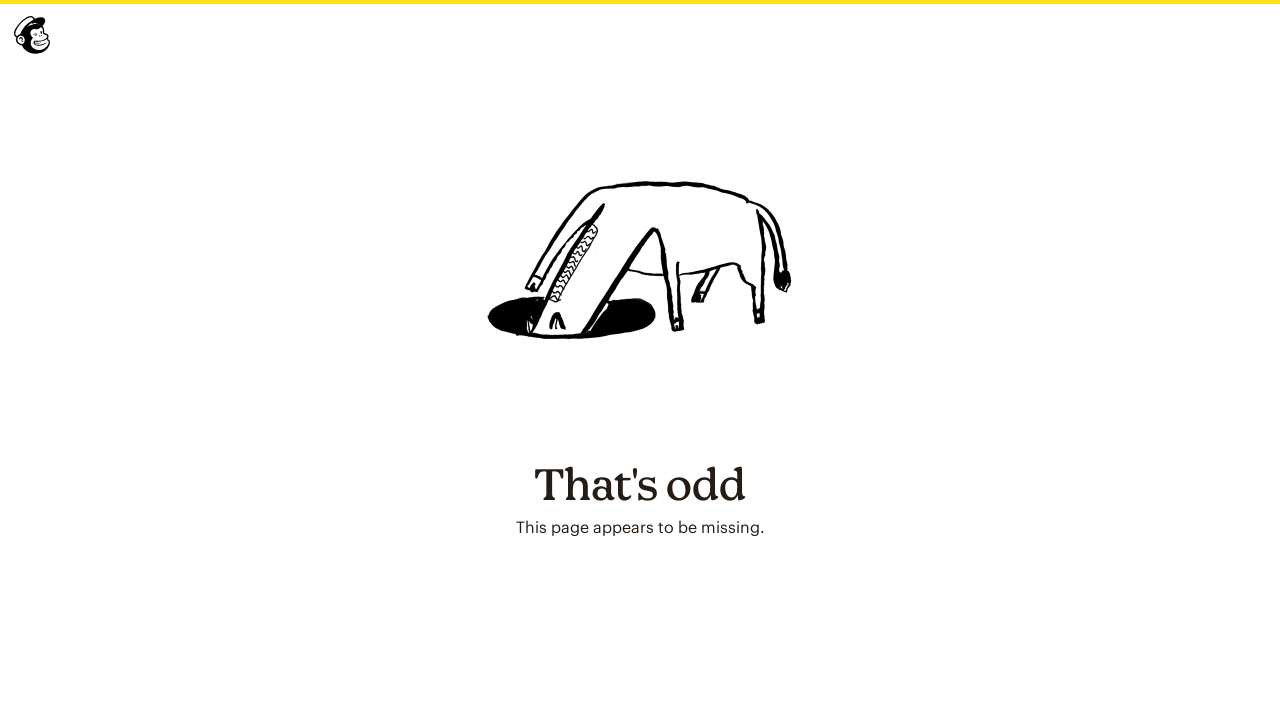

Verified URL matches expected Mailchimp signup URL: https://gmail.us8.list-manage.com/subscribe?u=06c5cfe85e8441854cd2b954b&id=eafc28b971
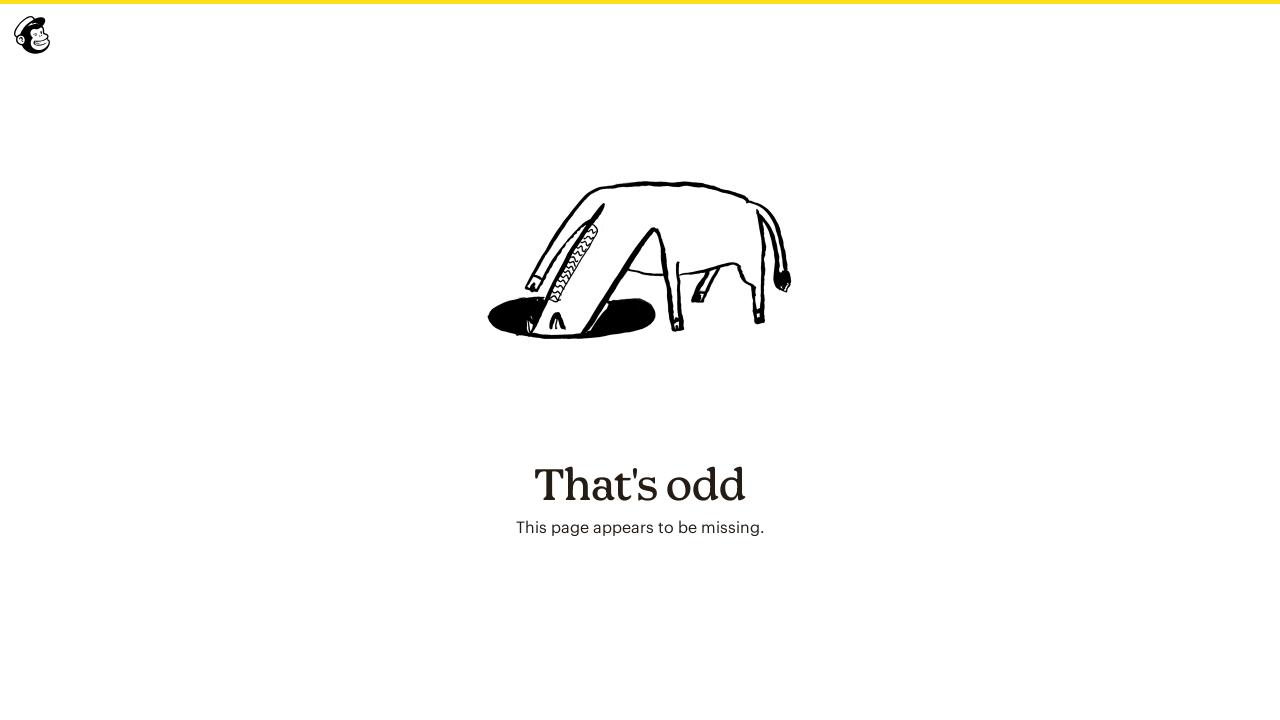

Closed the Mailchimp signup tab
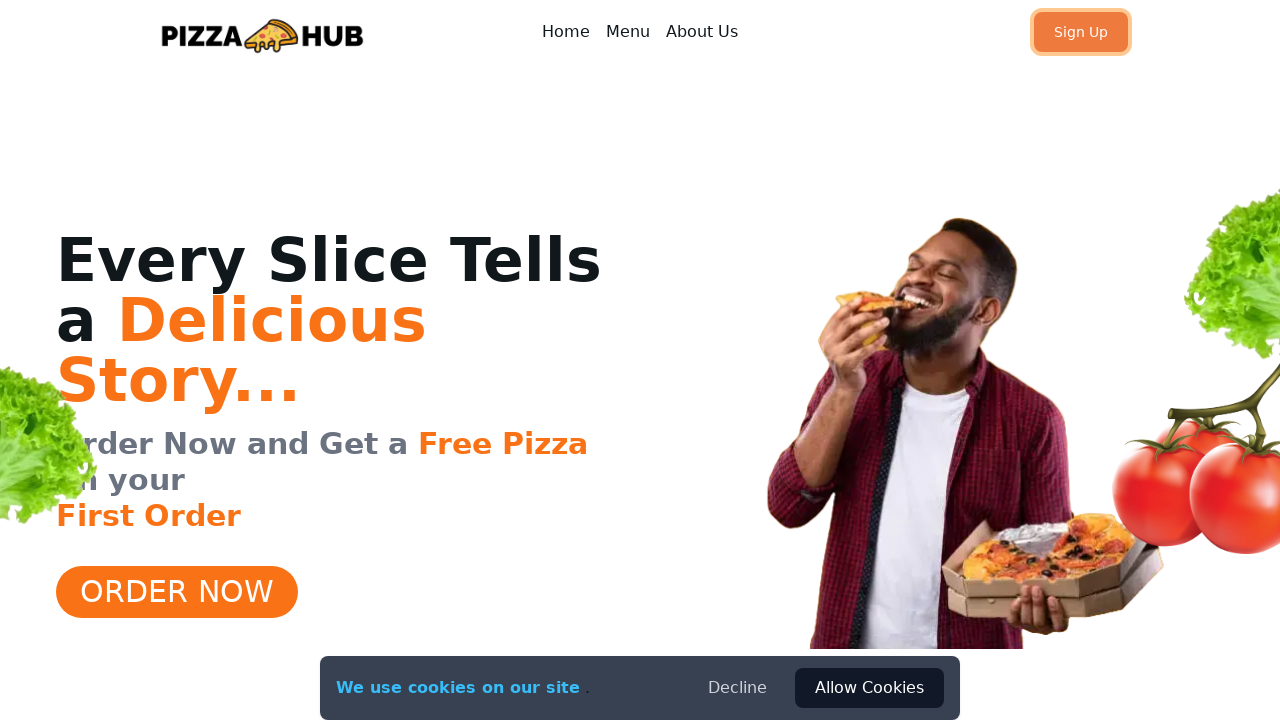

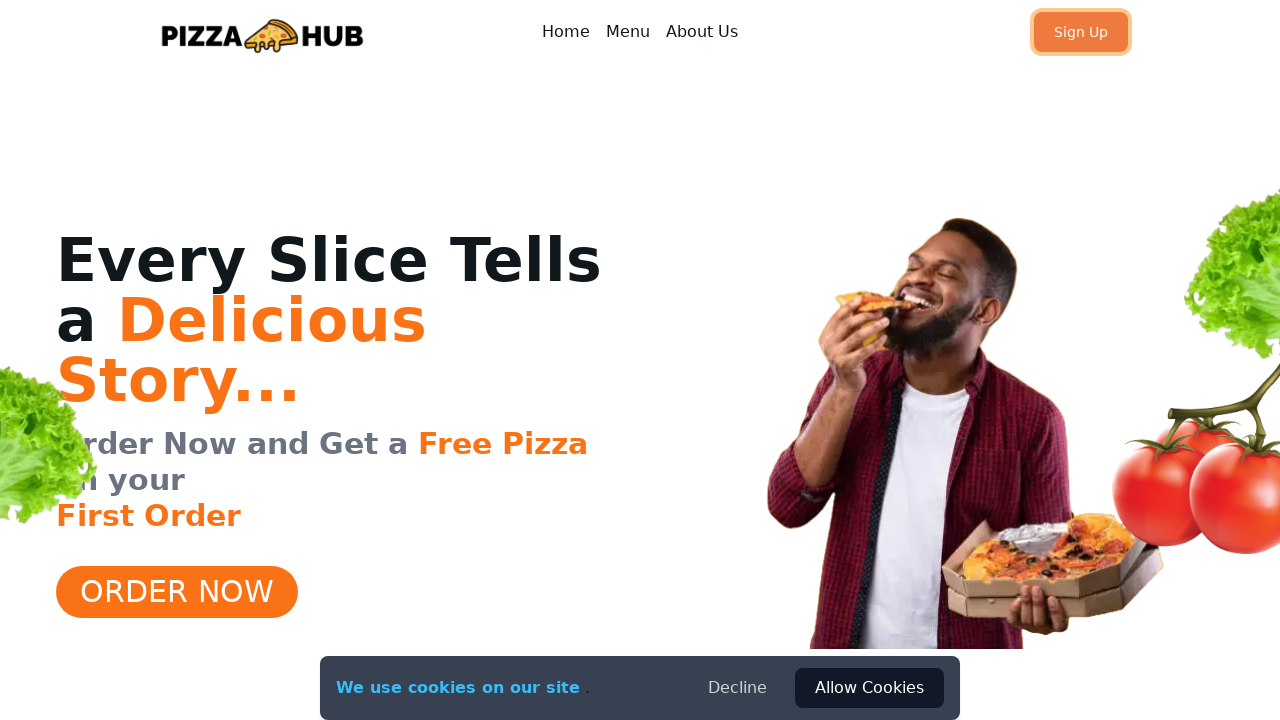